Tests browser navigation functionality by clicking a link, then using browser back and forward buttons to navigate through history

Starting URL: https://omayo.blogspot.com/

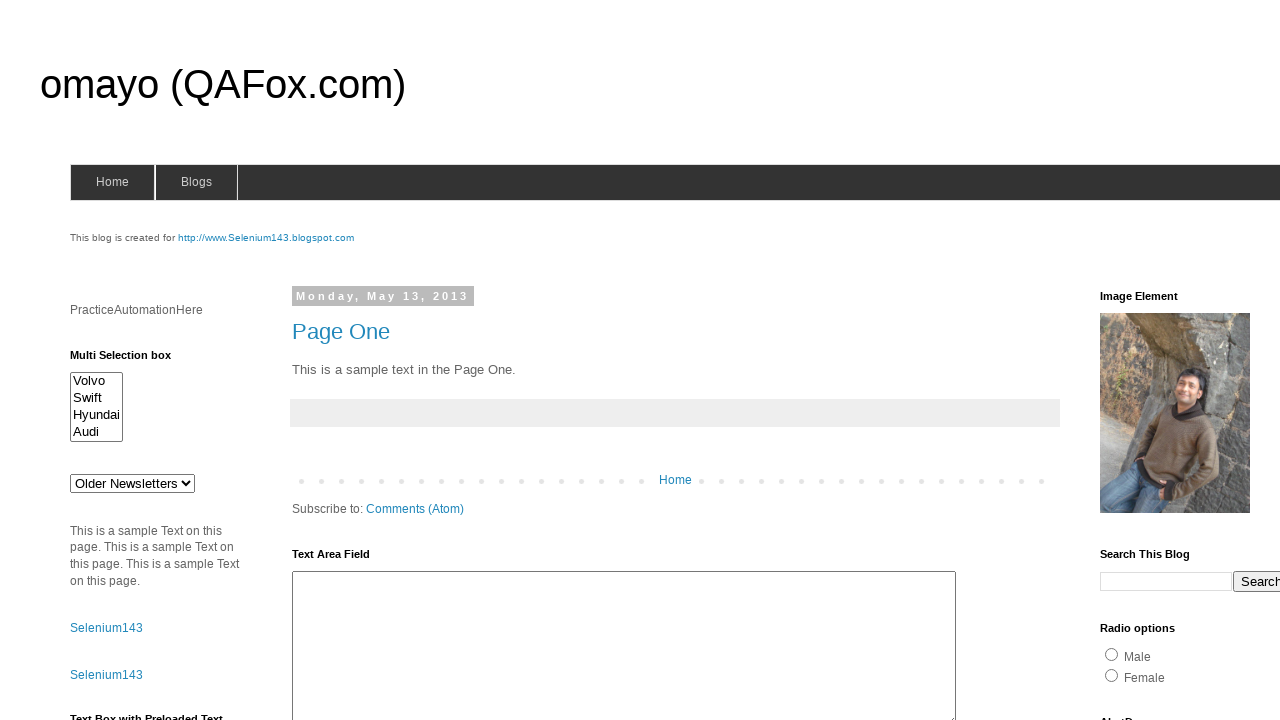

Clicked on the 'compendiumdev' link at (1160, 360) on text=compendiumdev
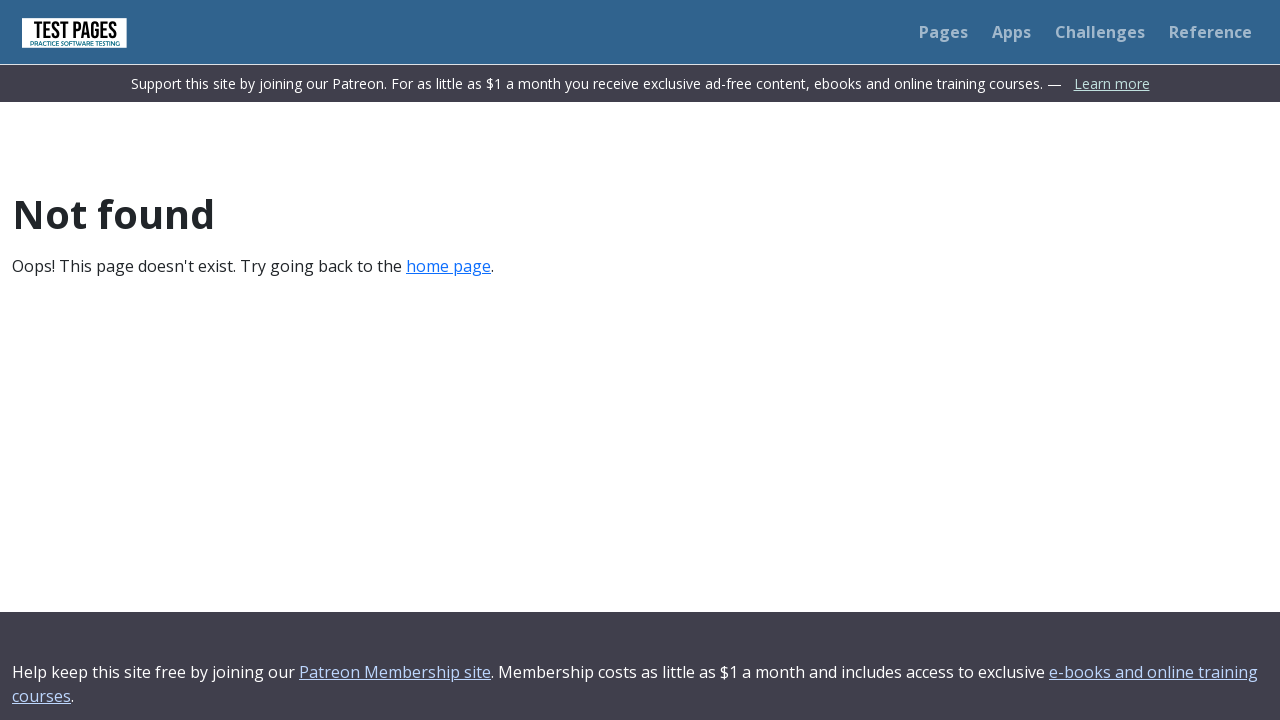

Navigation to compendiumdev page completed
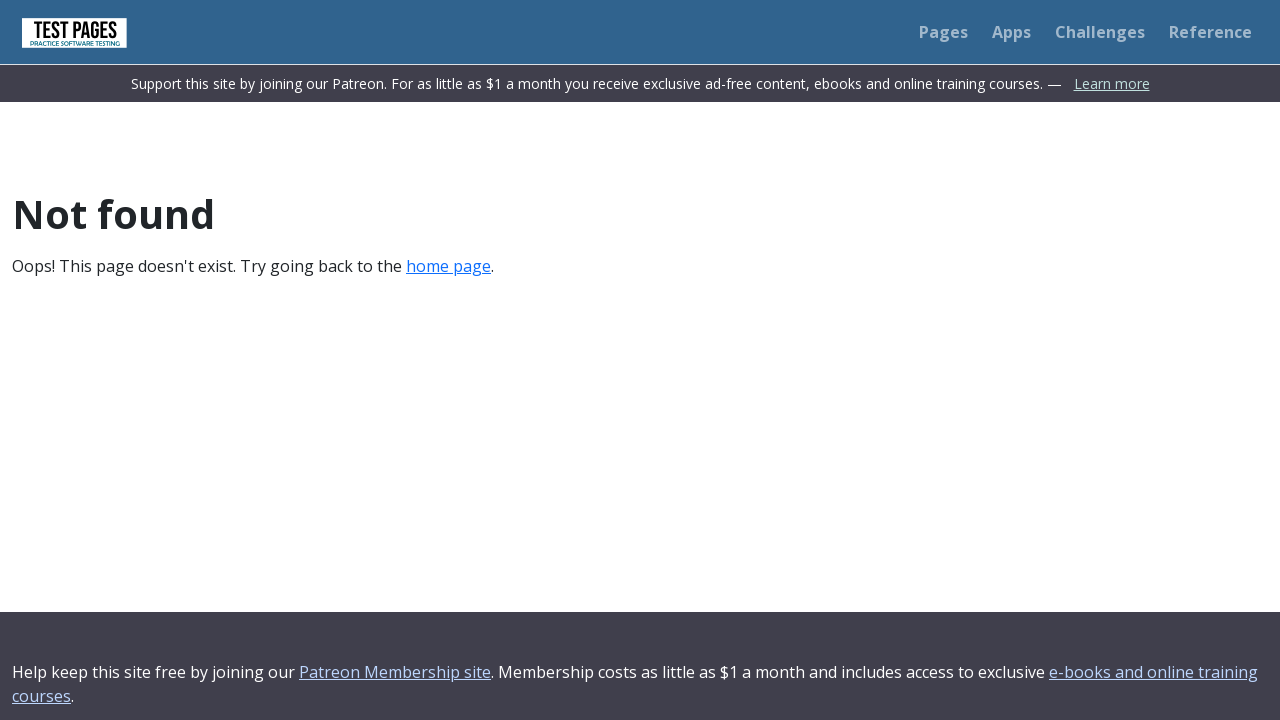

Navigated back to previous page using browser back button
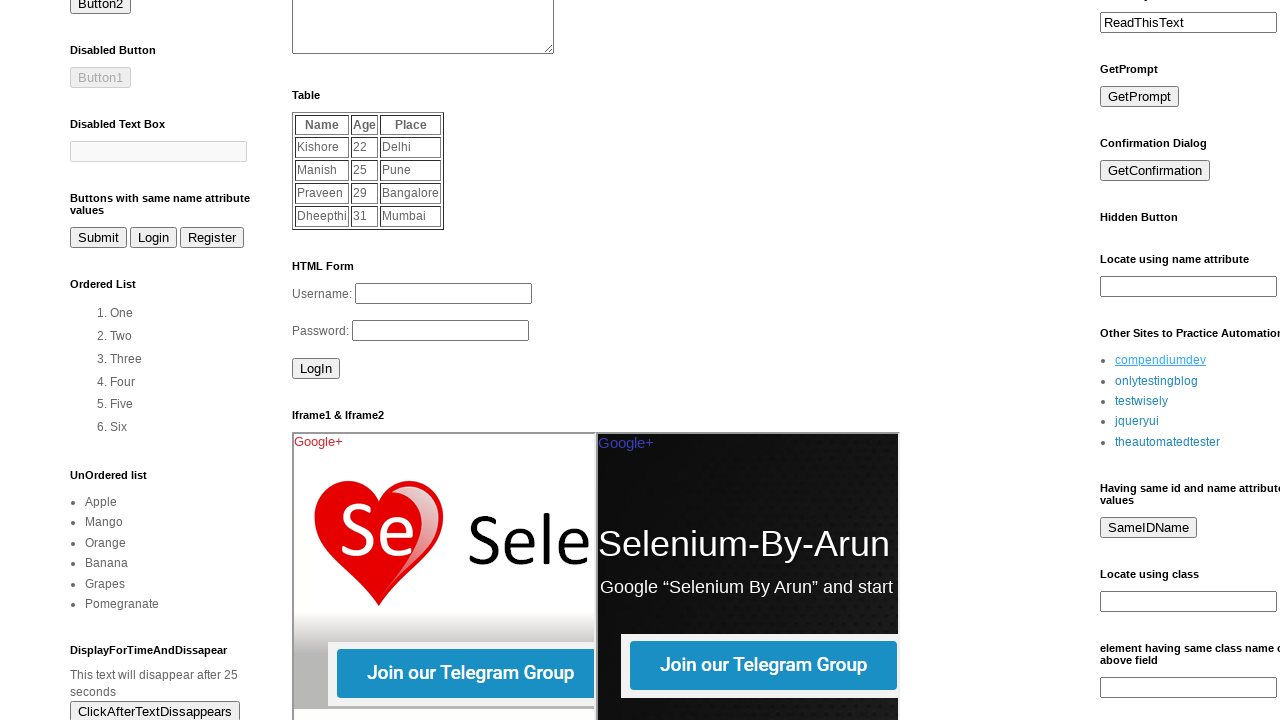

Navigation back to previous page completed
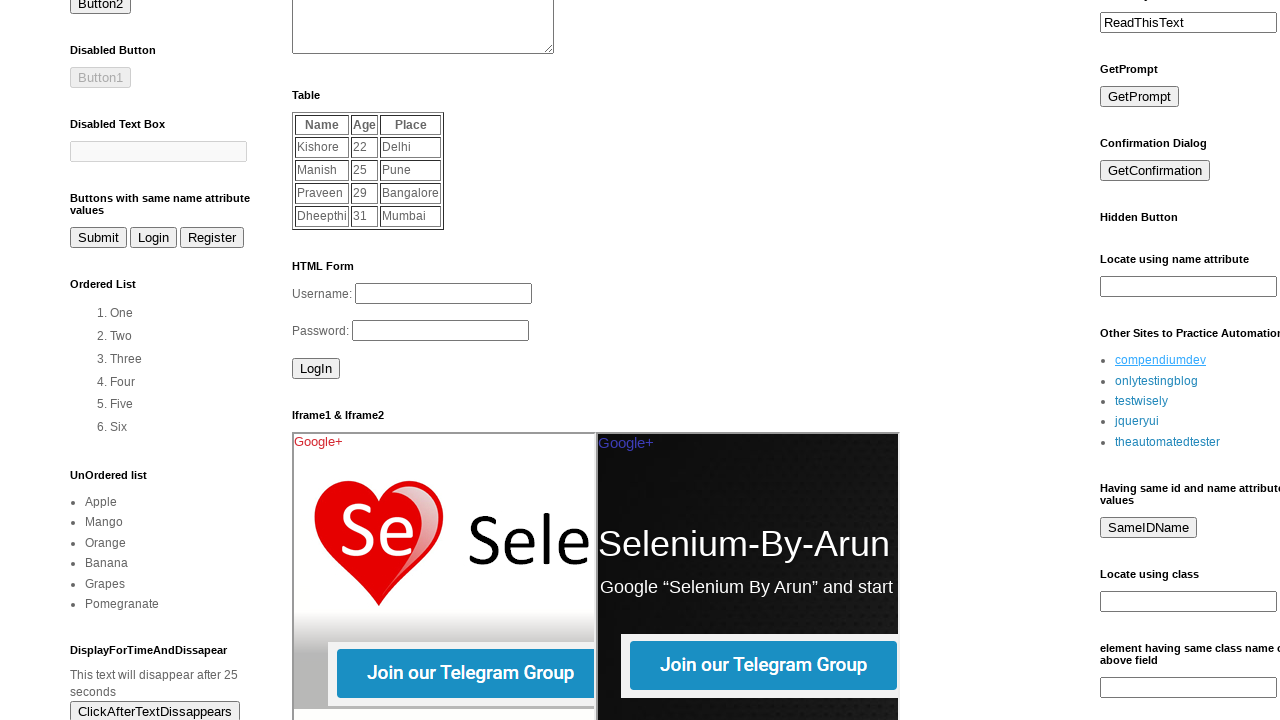

Navigated forward to compendiumdev page using browser forward button
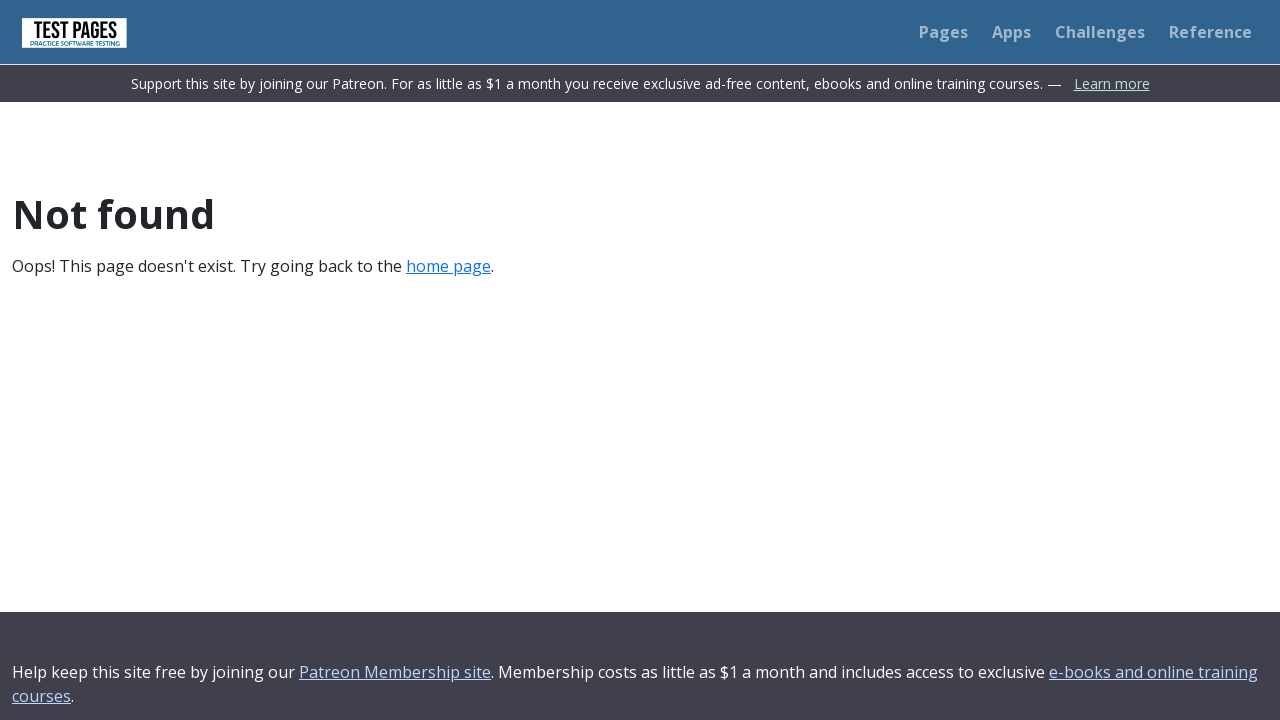

Navigation forward to compendiumdev page completed
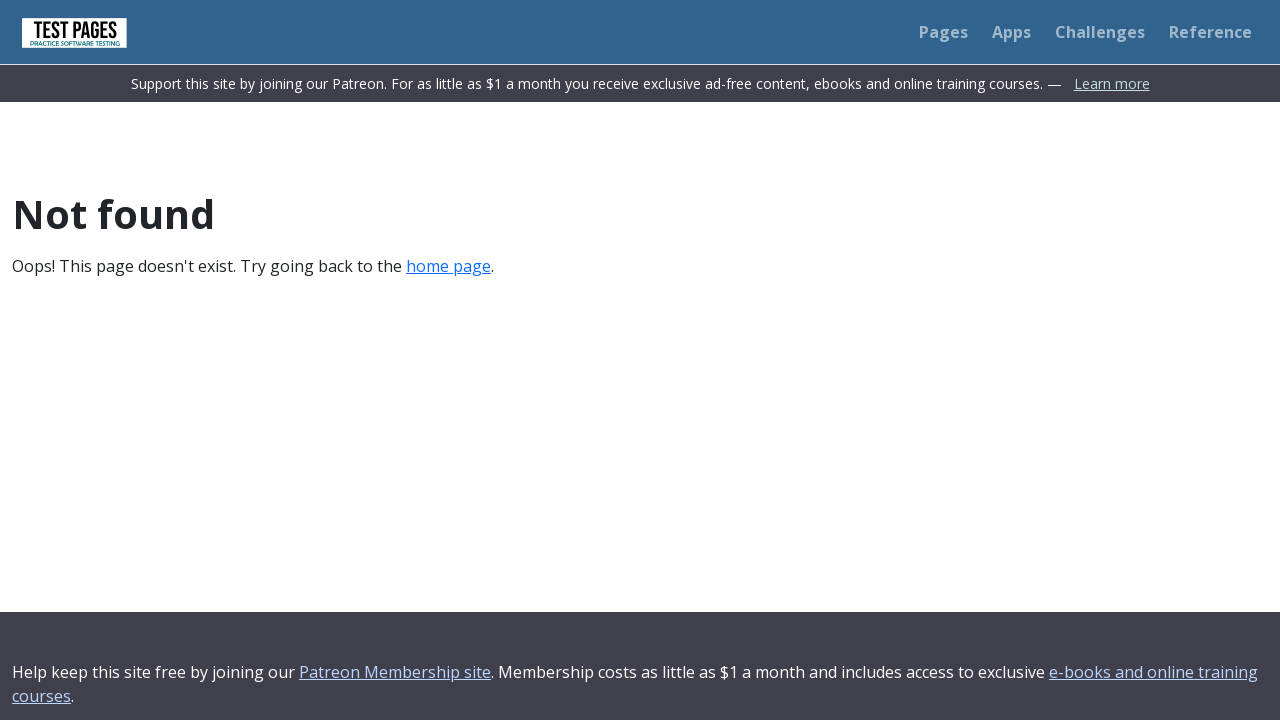

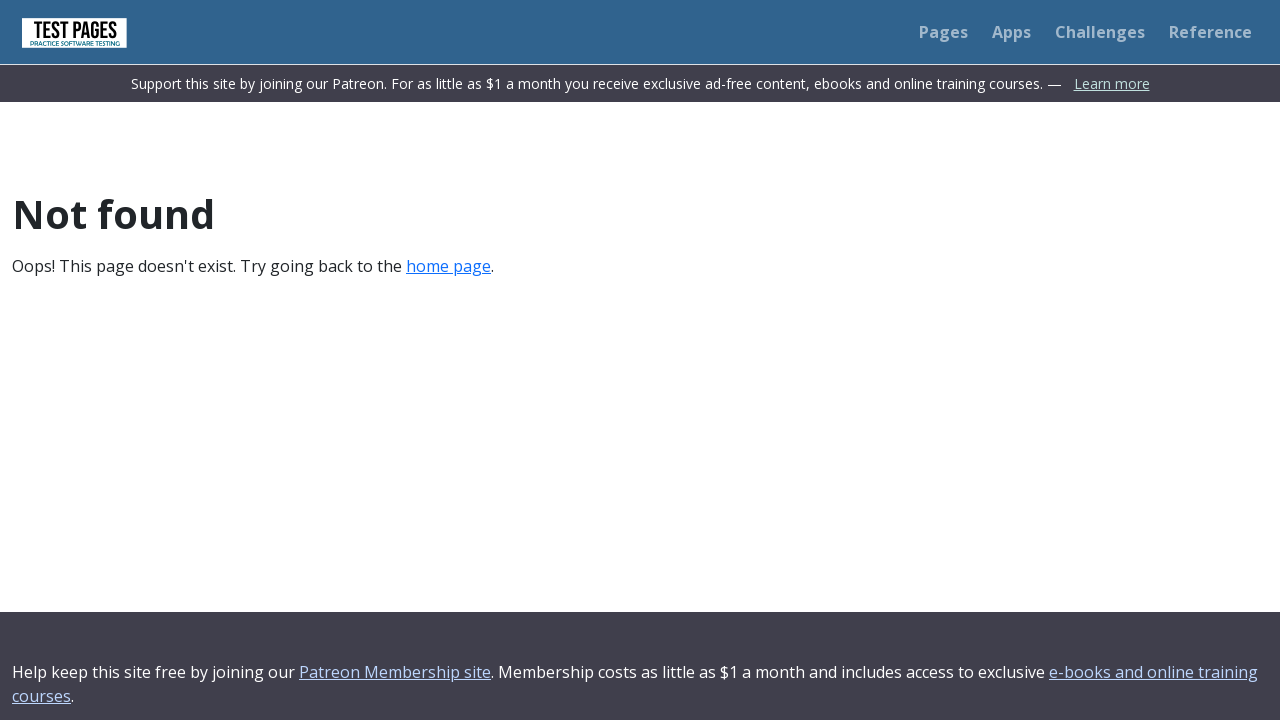